Tests handling of JavaScript alert dialog on SpiceJet website by navigating to the homepage and accepting any alert that appears

Starting URL: https://www.spicejet.com/

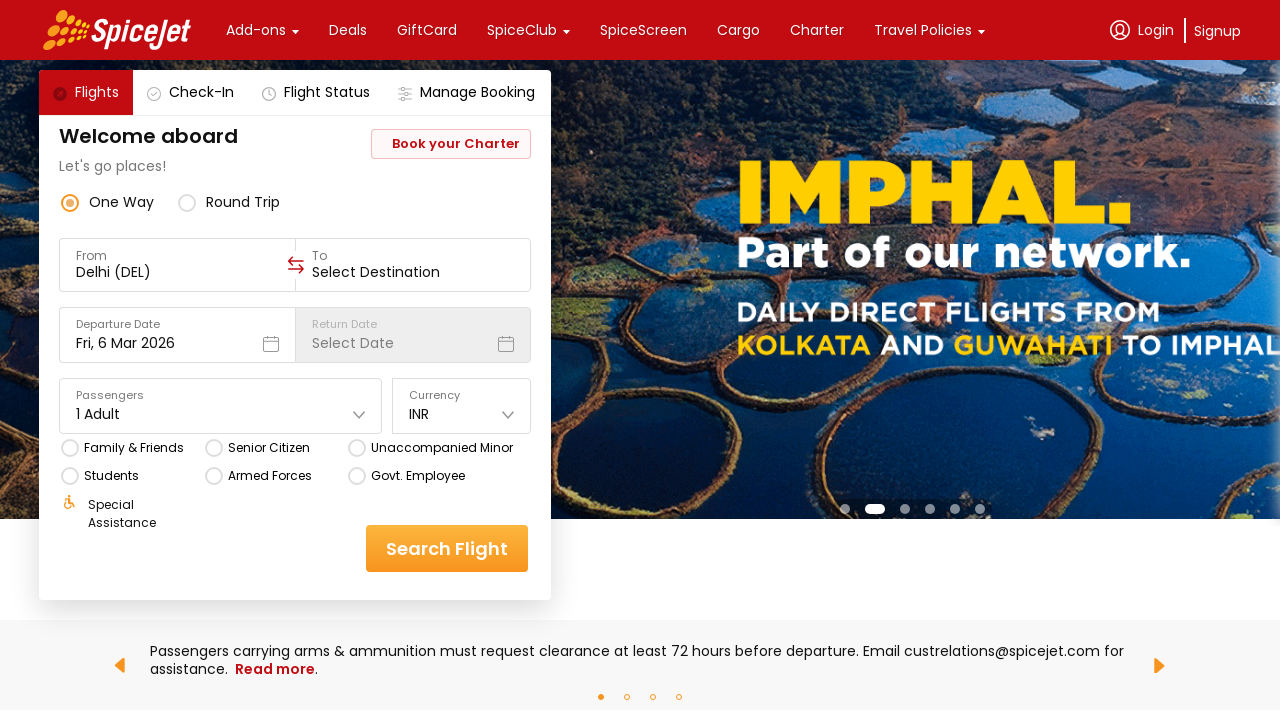

Set up dialog handler to accept alerts
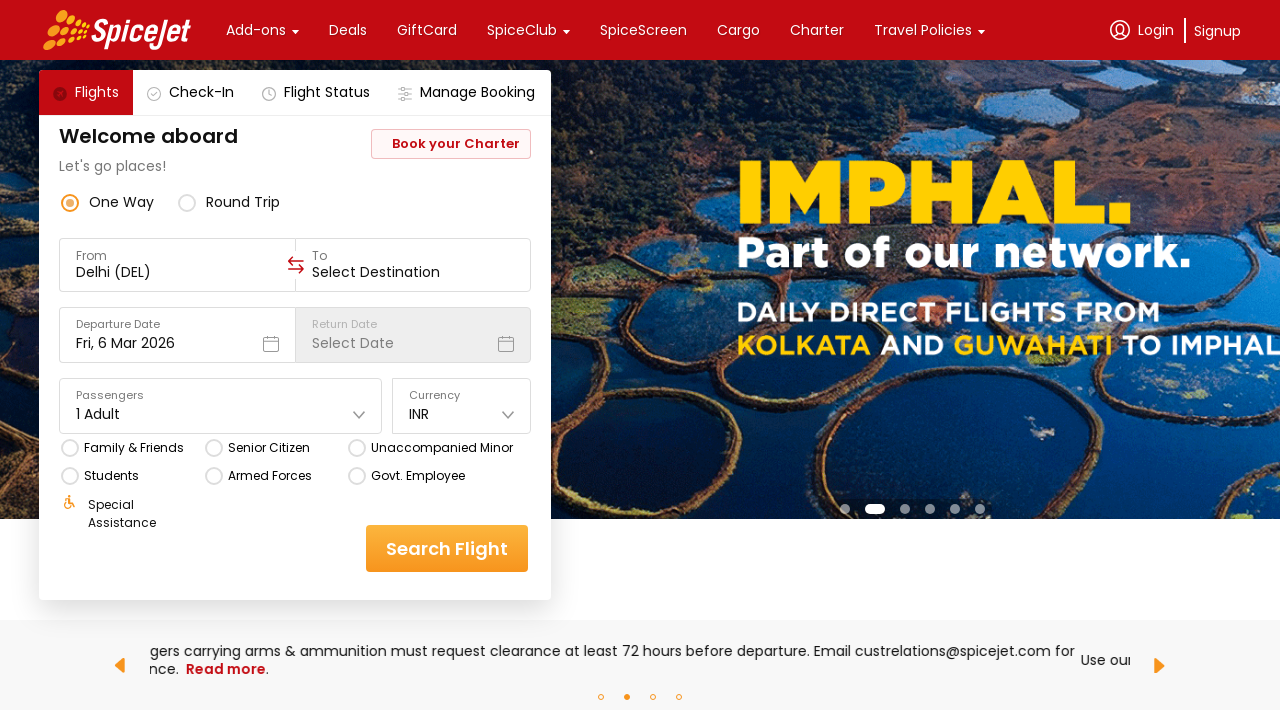

Waited 5 seconds for potential alert to appear and be handled
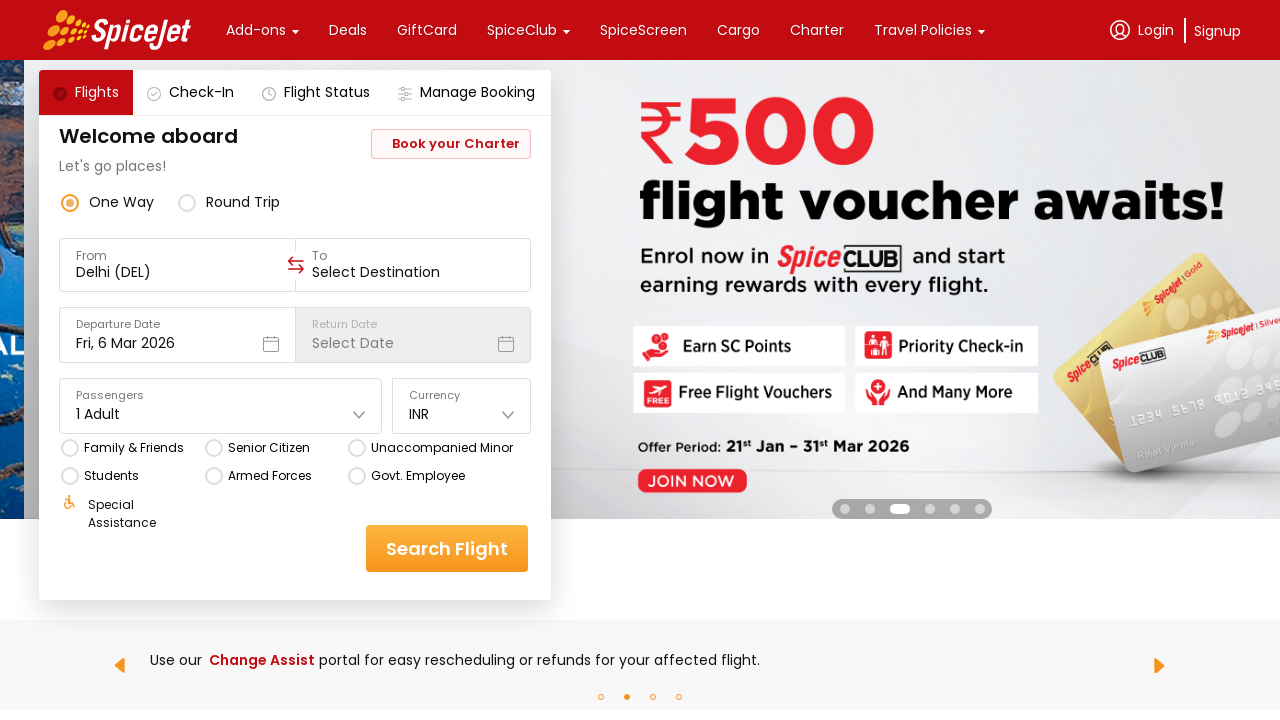

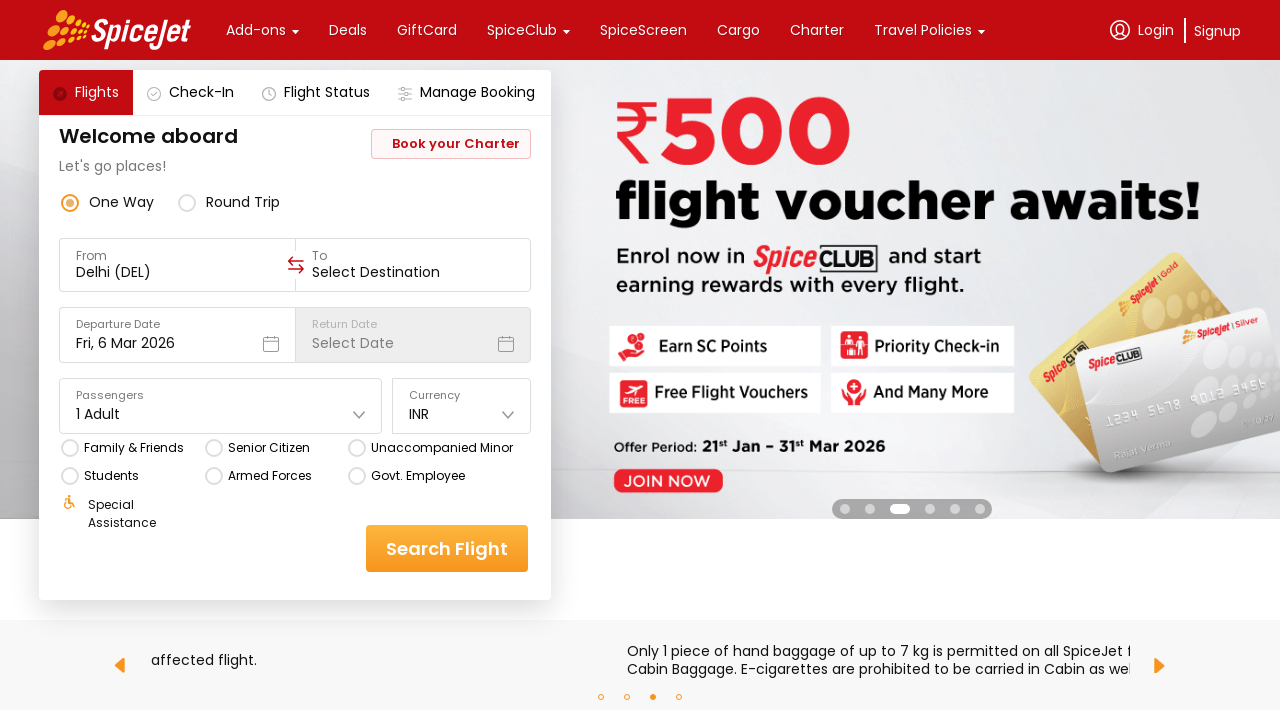